Tests Dynamic Content page by clicking the refresh link

Starting URL: https://the-internet.herokuapp.com/

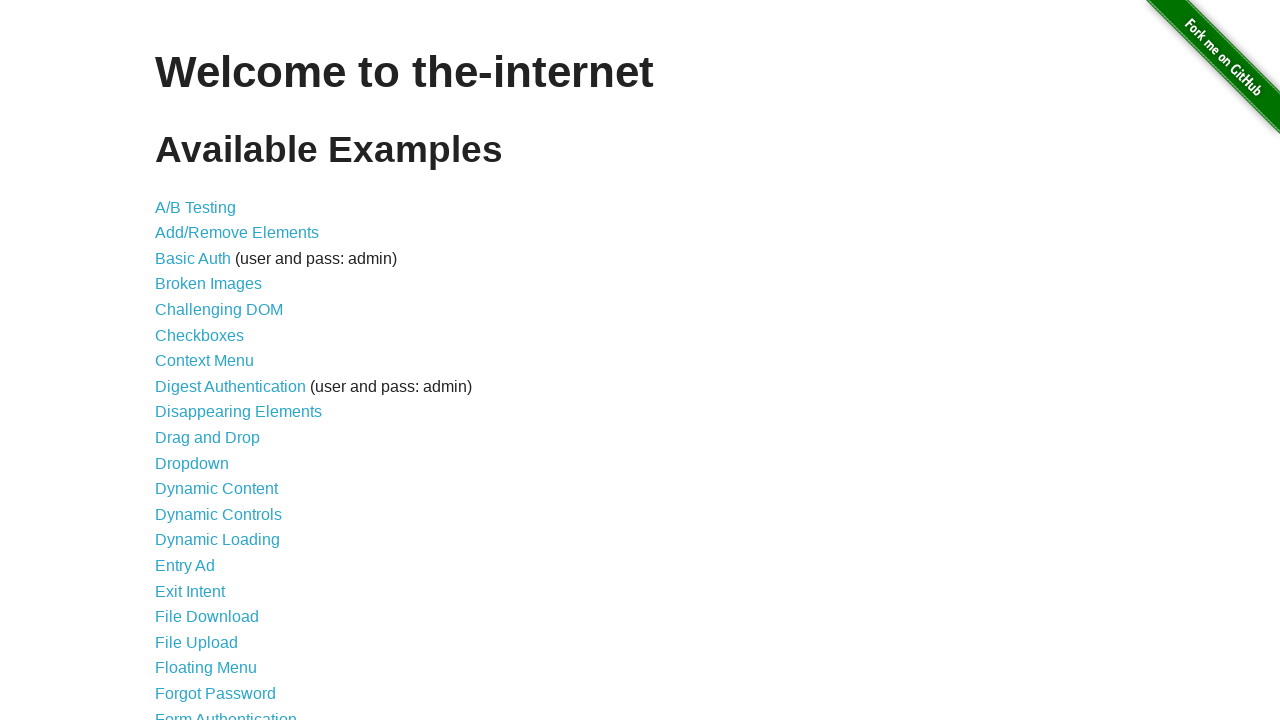

Clicked on Dynamic Content link at (216, 489) on xpath=//*[@id='content']/ul/li[12]/a
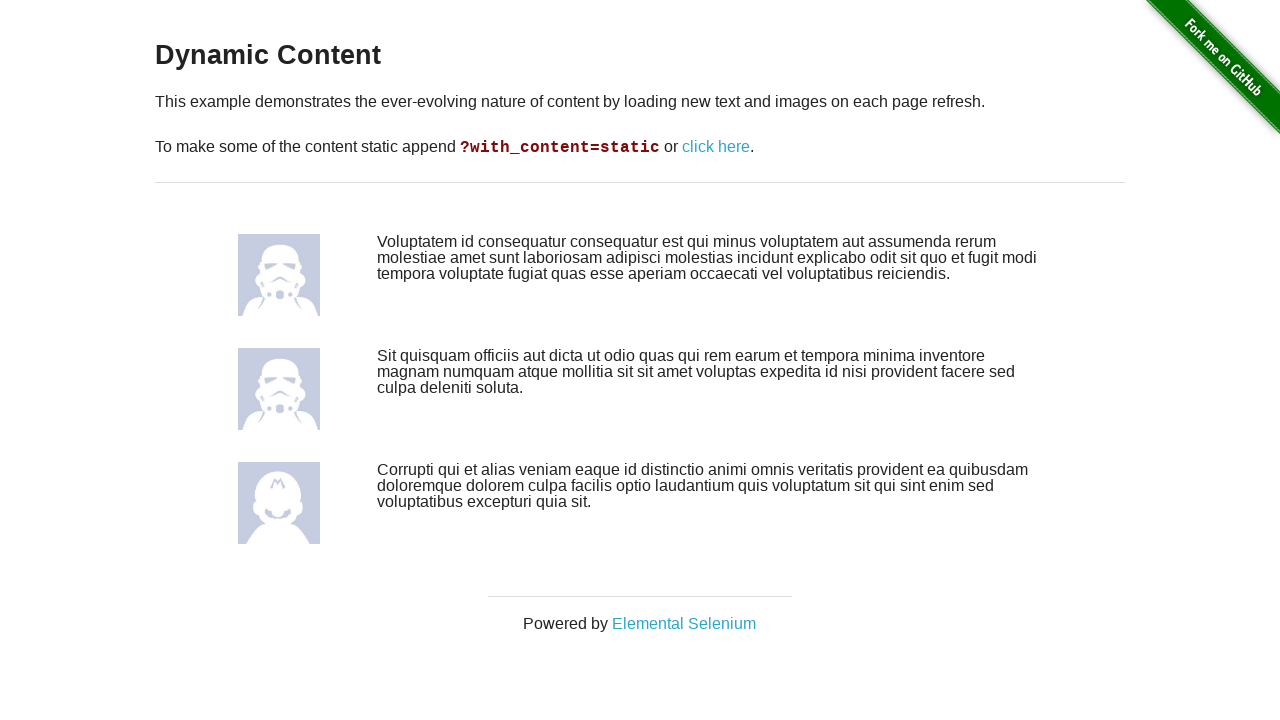

Waited 2 seconds for dynamic content to load
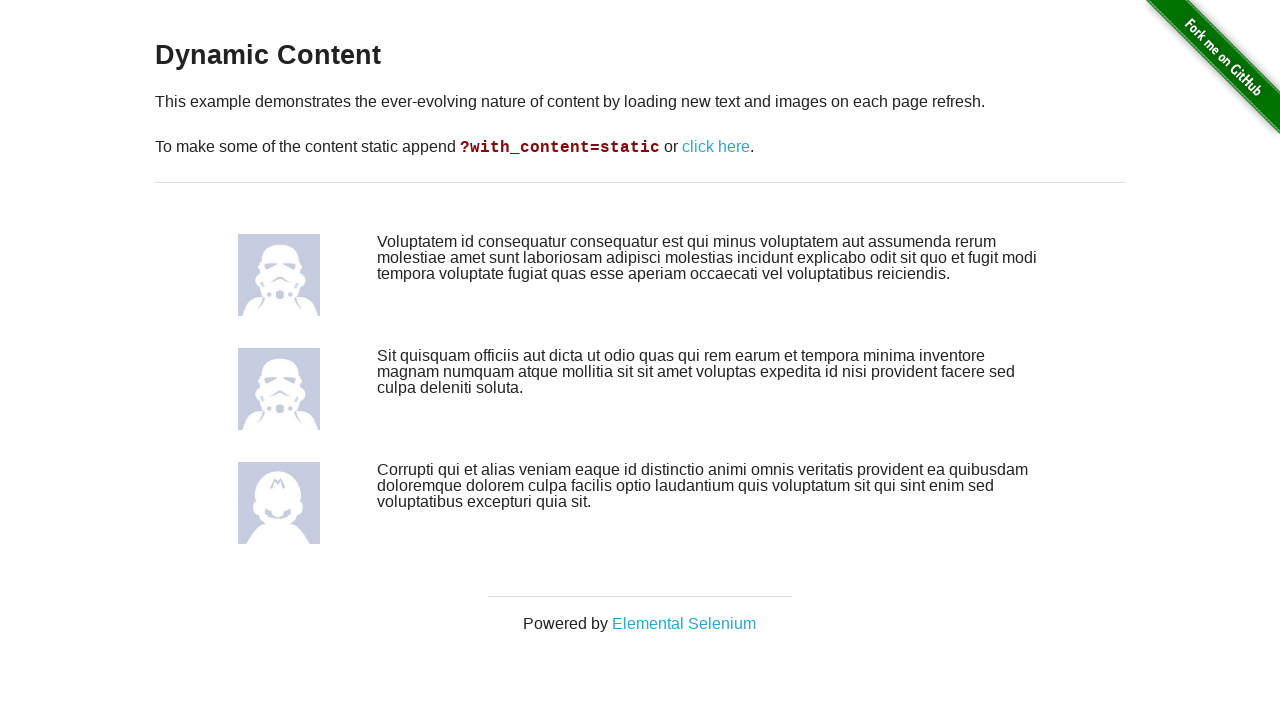

Clicked the refresh link at (716, 147) on text=click here
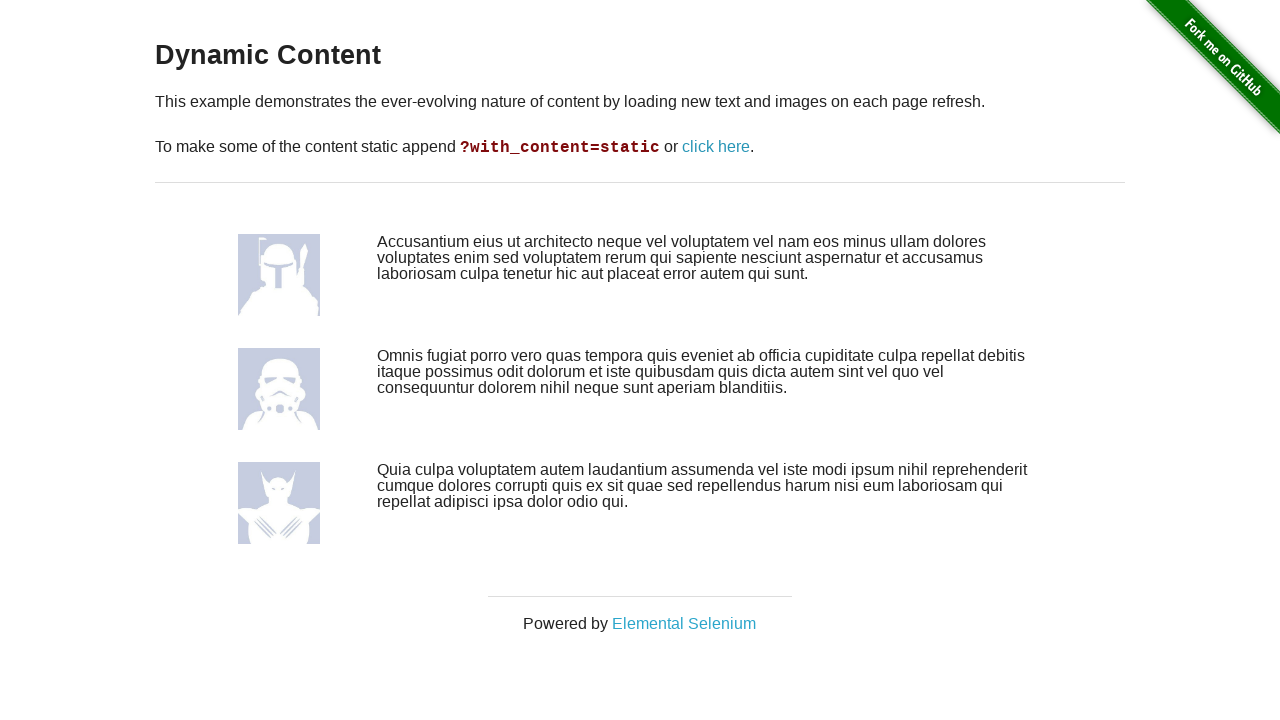

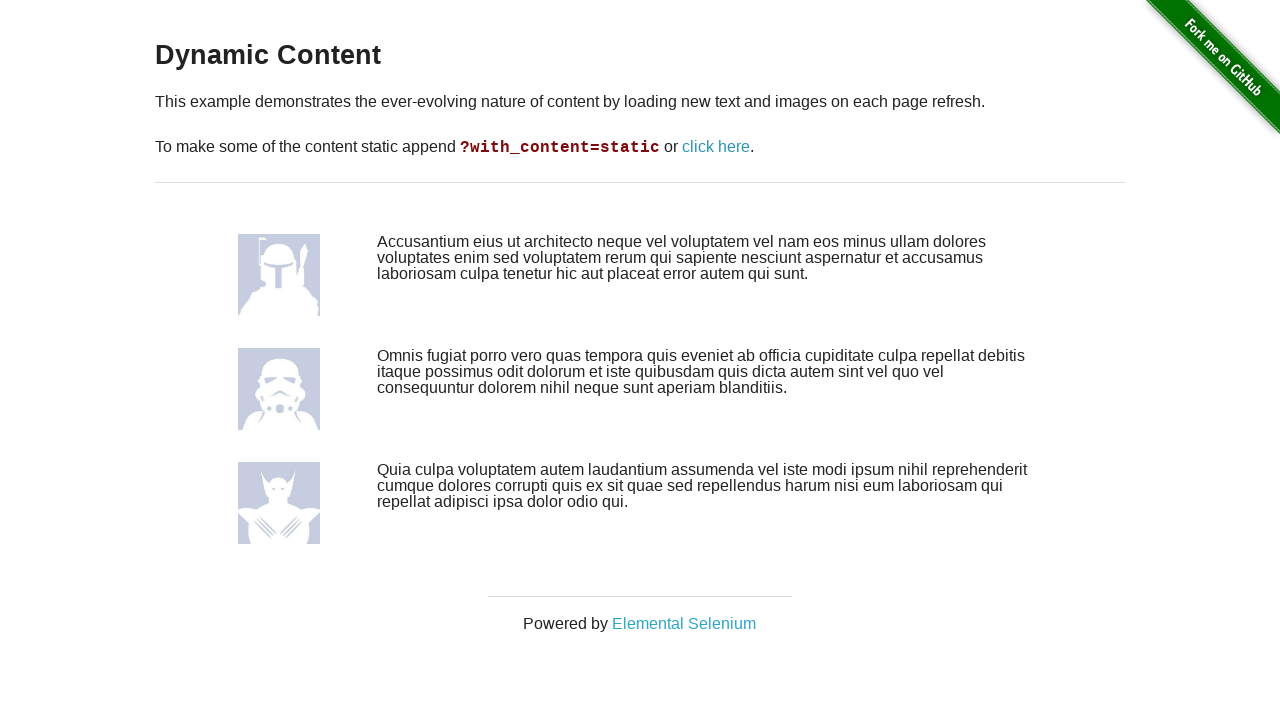